Tests nested frame/iframe handling by switching between multiple frames, entering text in input fields within different frames, and reading text from an inner iframe.

Starting URL: https://ui.vision/demo/webtest/frames/

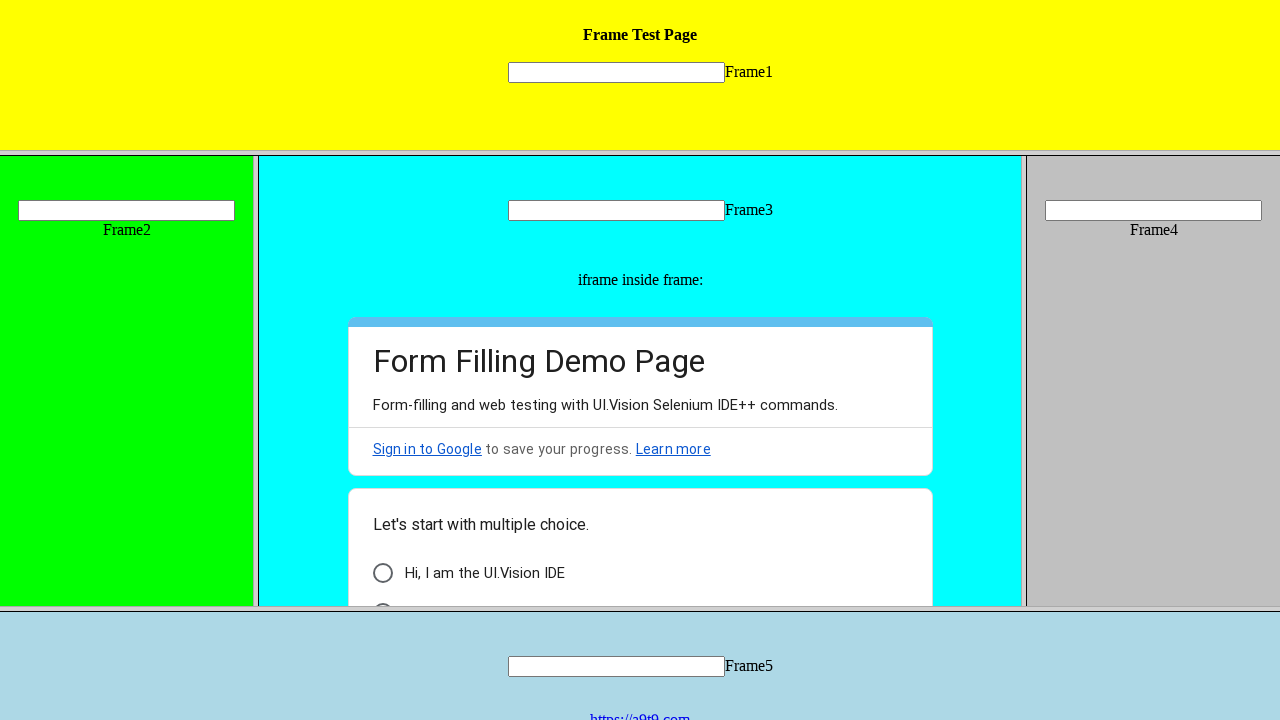

Located frame_3.html element
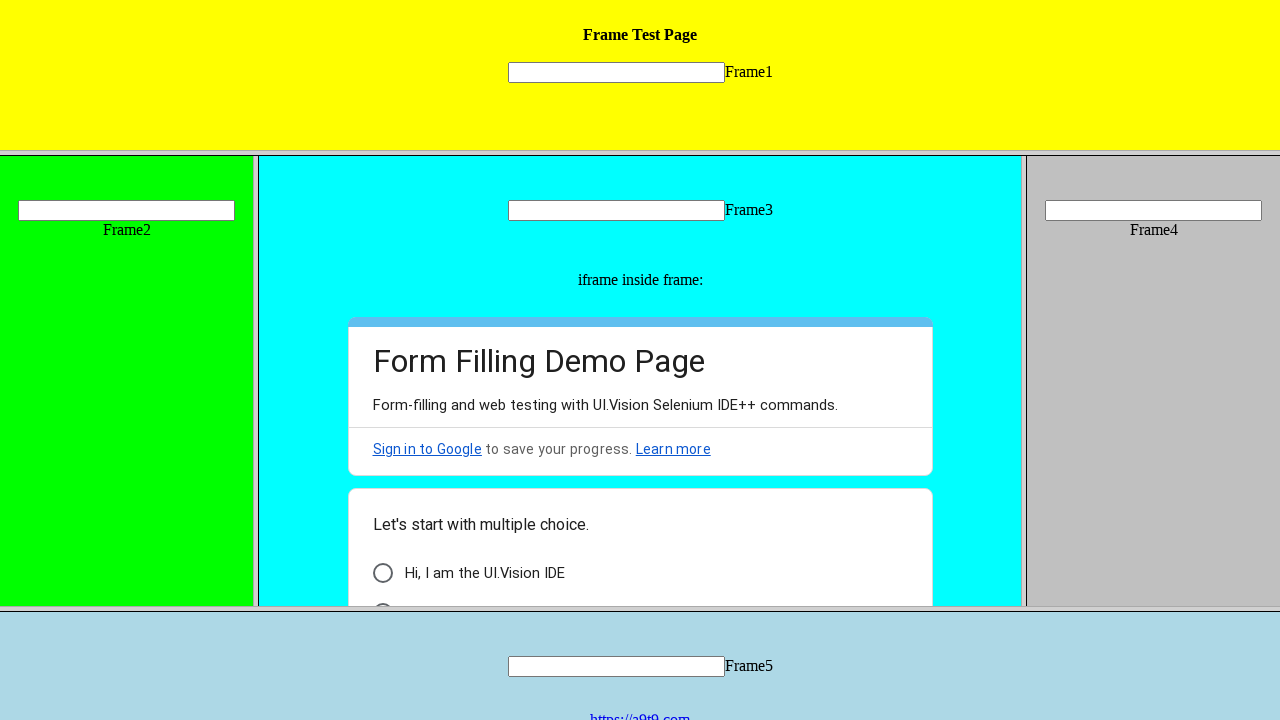

Filled input field in Frame 3 with 'Frame Three' on frame[src='frame_3.html'] >> internal:control=enter-frame >> input[name='mytext3
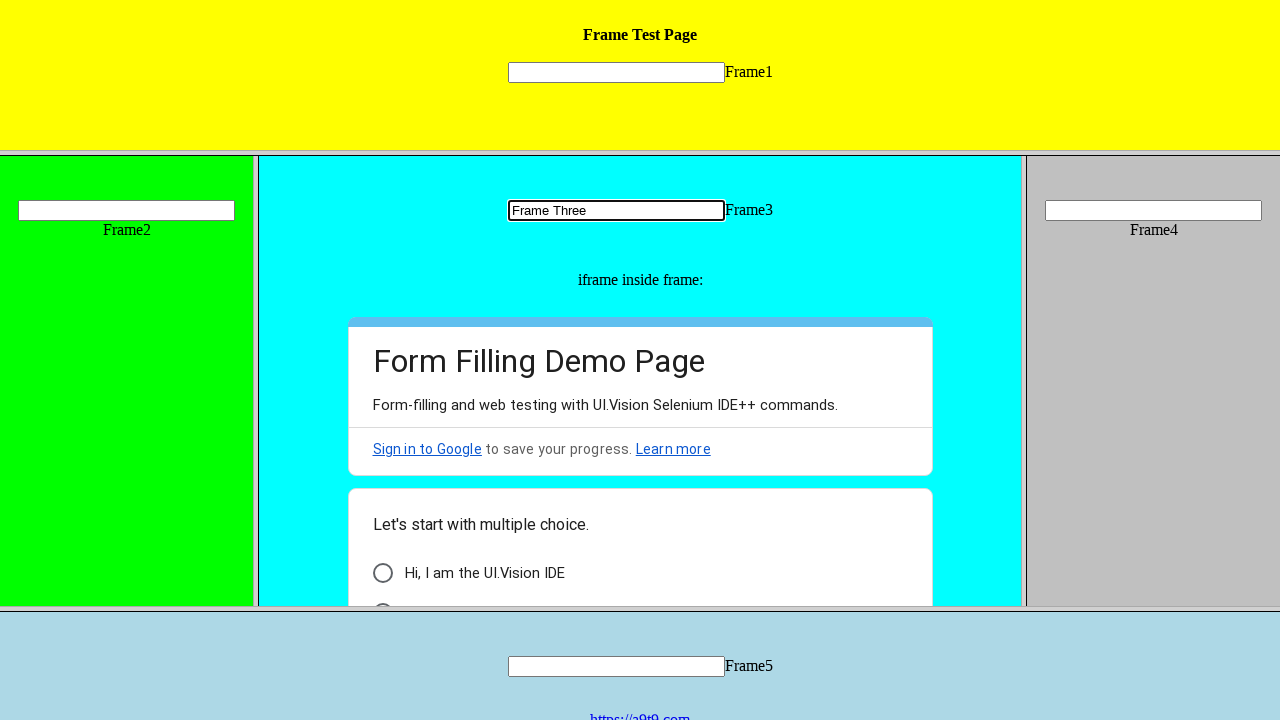

Located nested Google Docs iframe inside Frame 3
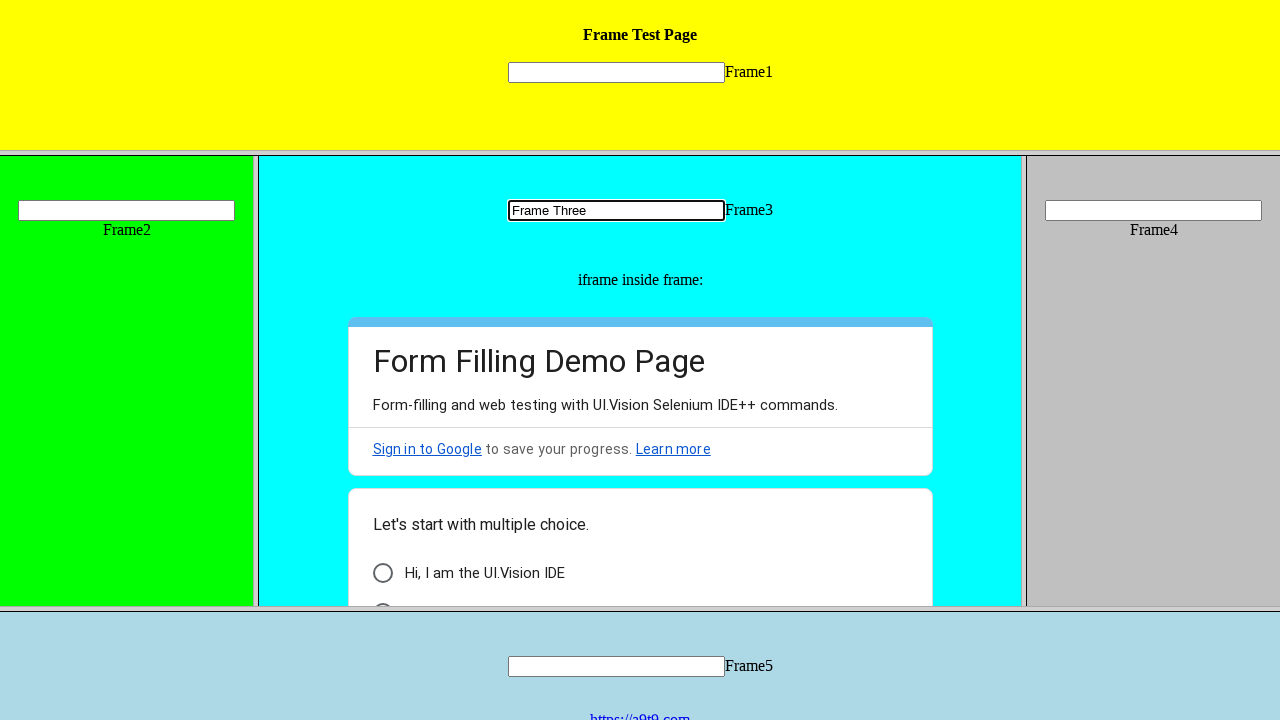

Located form title element in nested iframe
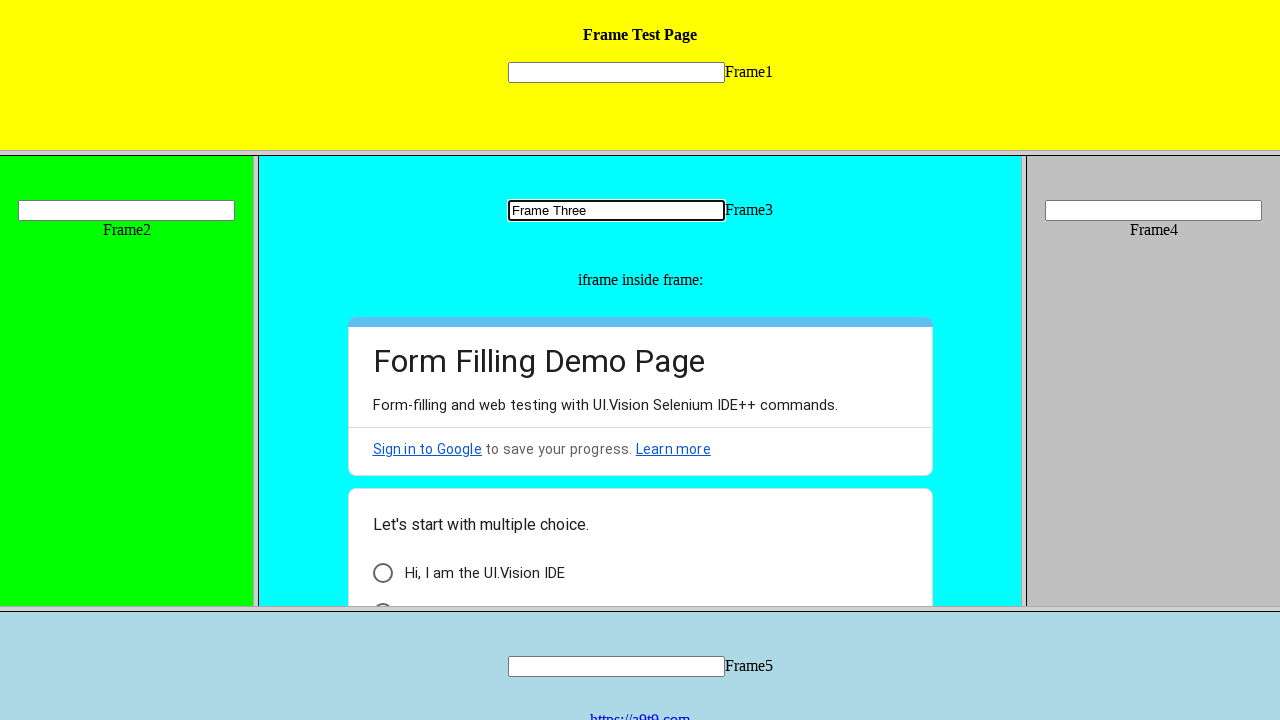

Waited for form title element to become visible
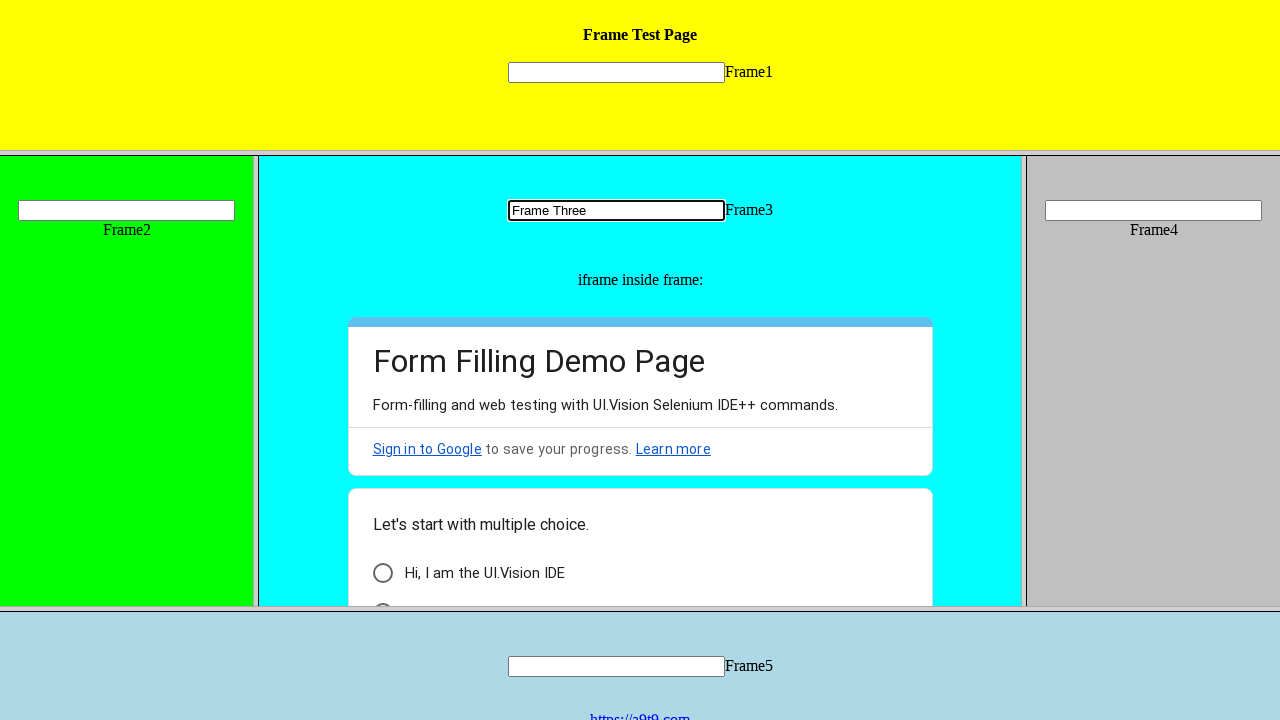

Located frame_4.html element
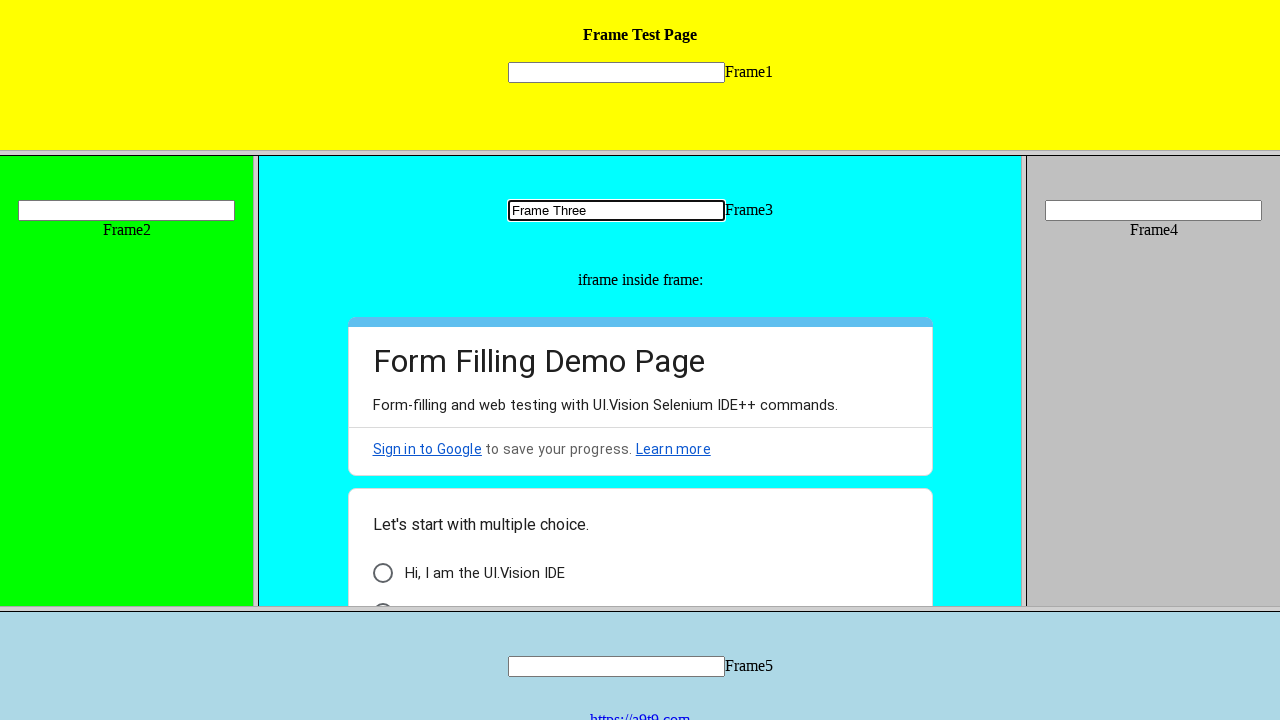

Filled input field in Frame 4 with 'Frame Four' on frame[src='frame_4.html'] >> internal:control=enter-frame >> input[name='mytext4
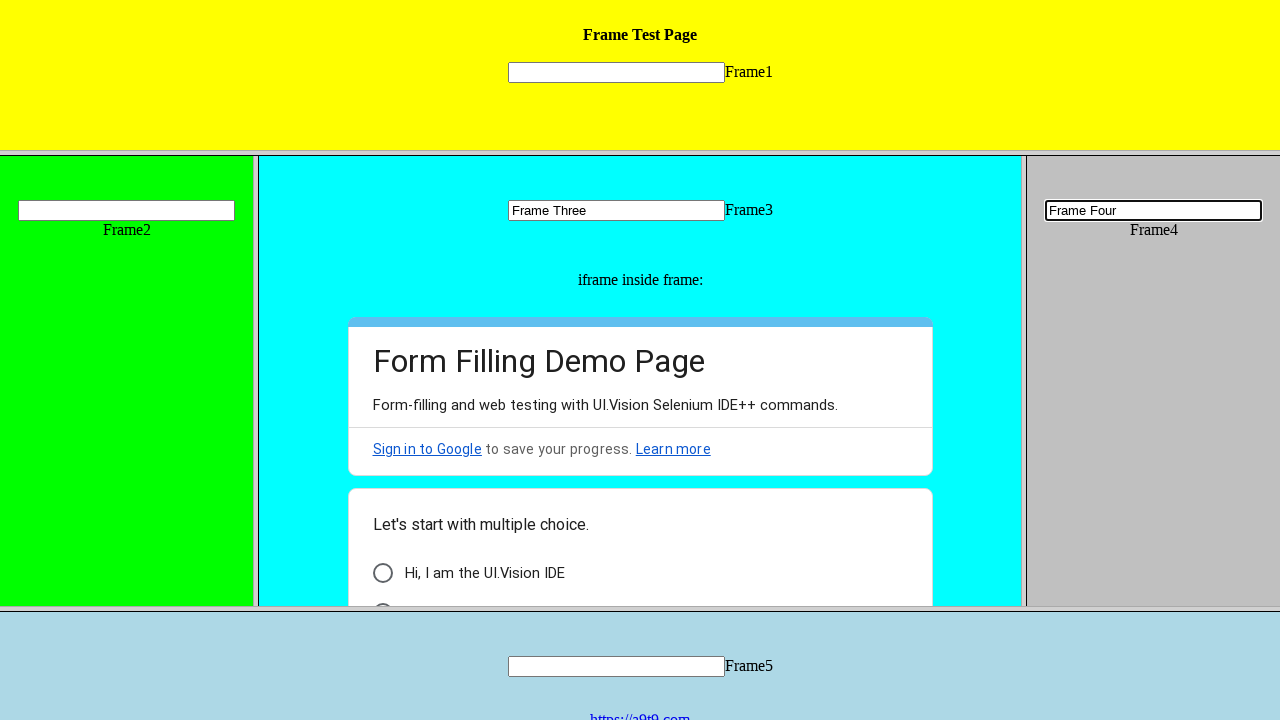

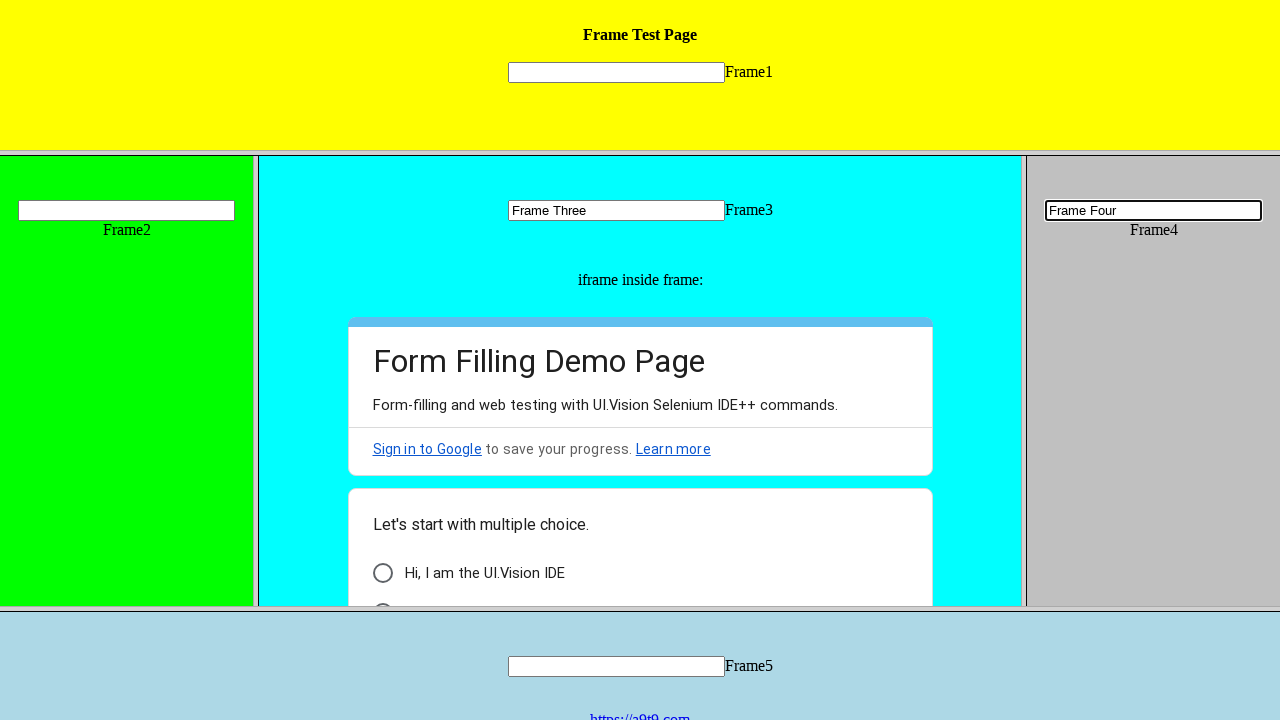